Tests drag and drop functionality on jQuery UI demo page by dragging an element to a droppable target

Starting URL: https://jqueryui.com/droppable/

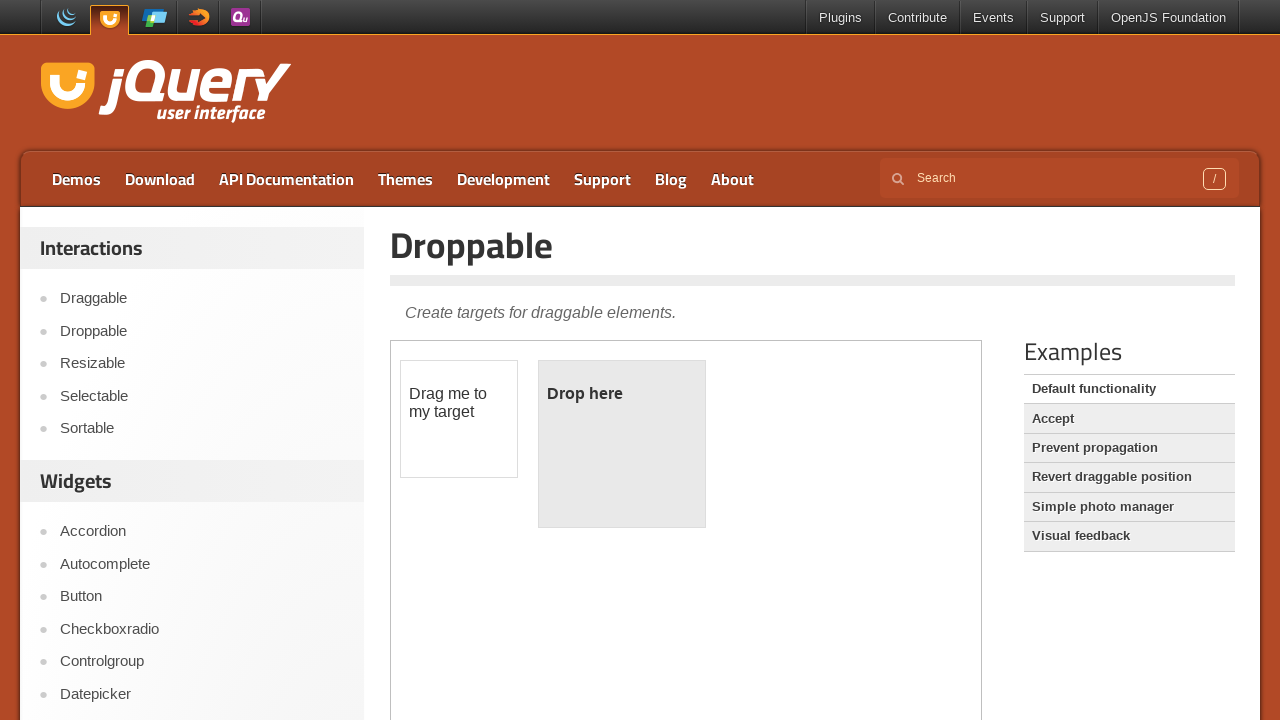

Located the iframe containing the jQuery UI droppable demo
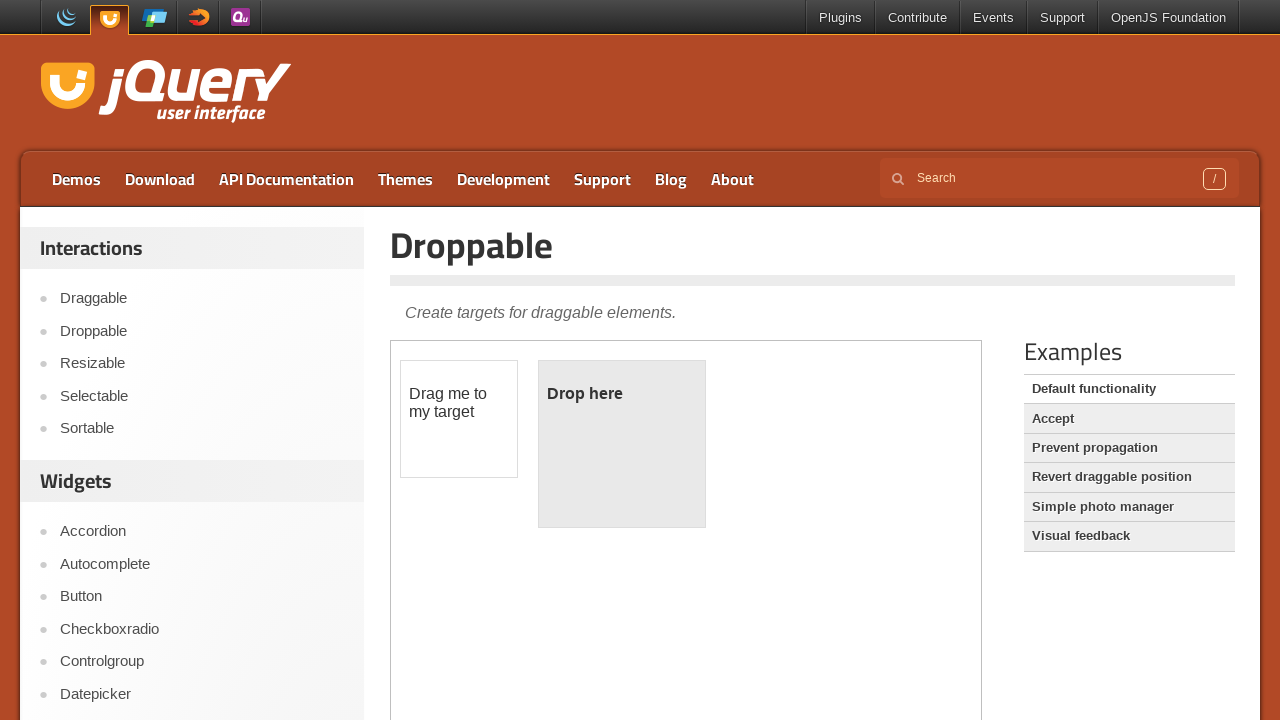

Located the draggable element
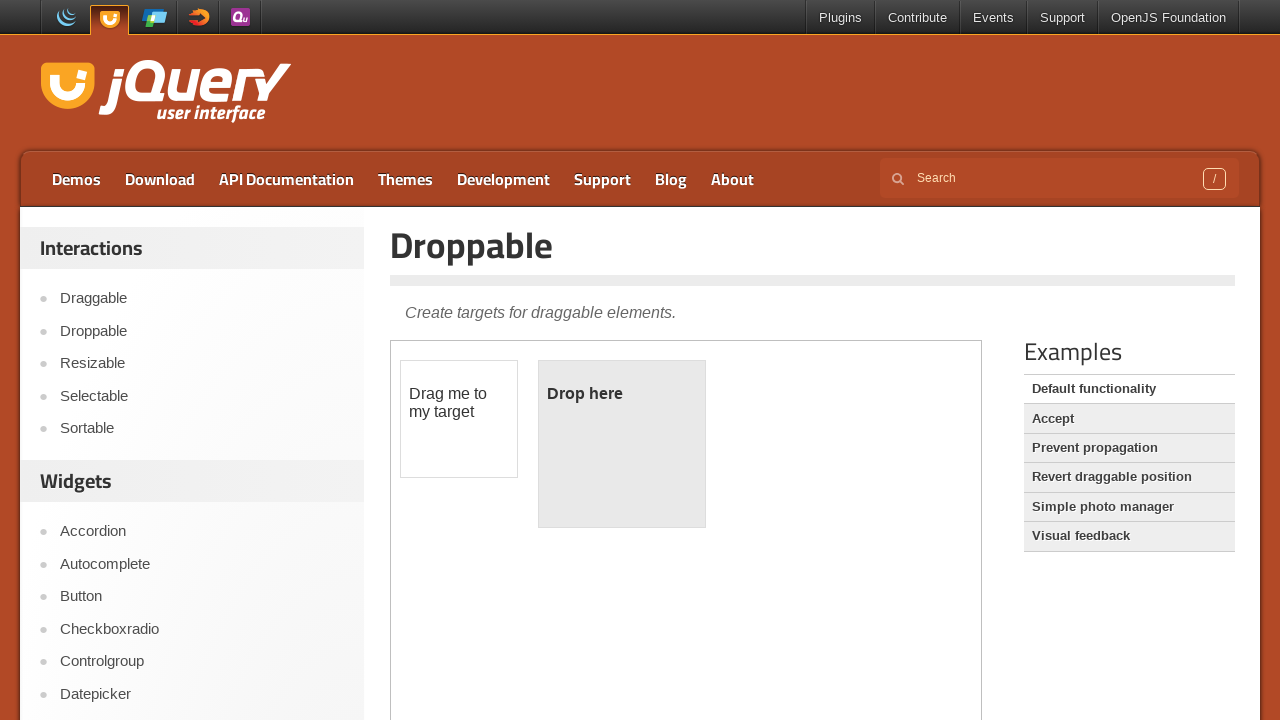

Located the droppable target element
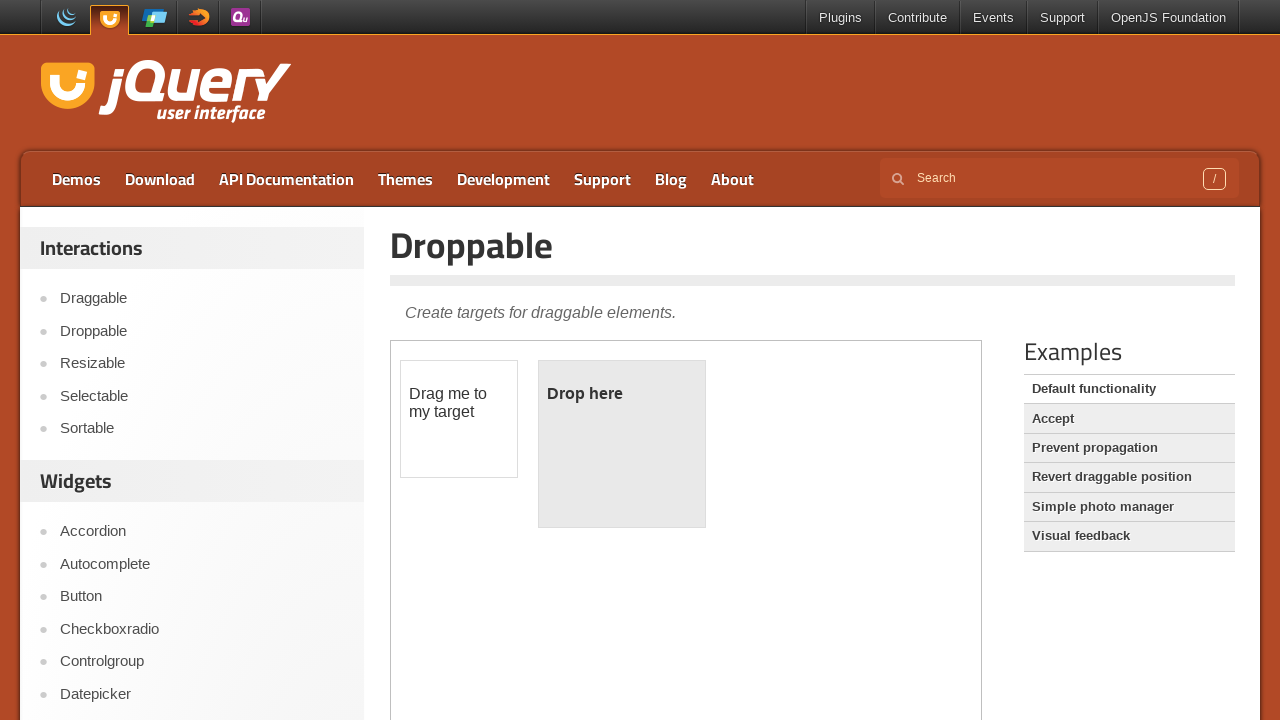

Dragged the draggable element to the droppable target at (622, 444)
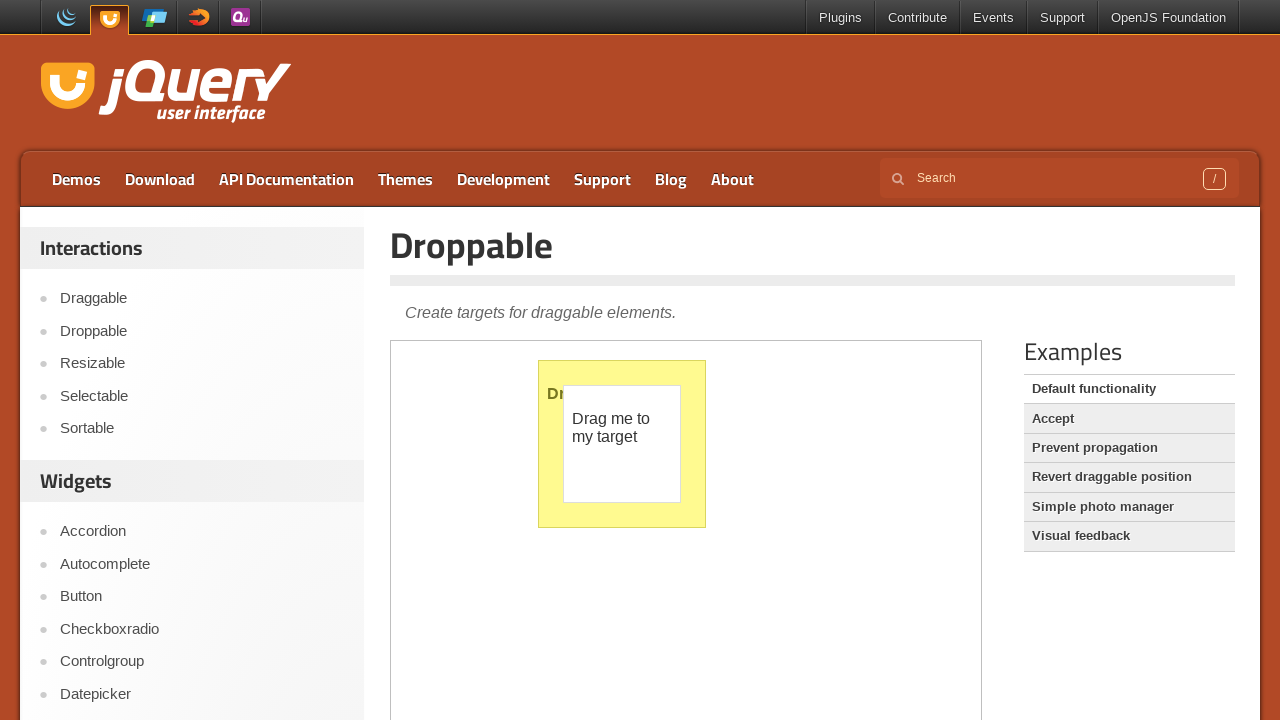

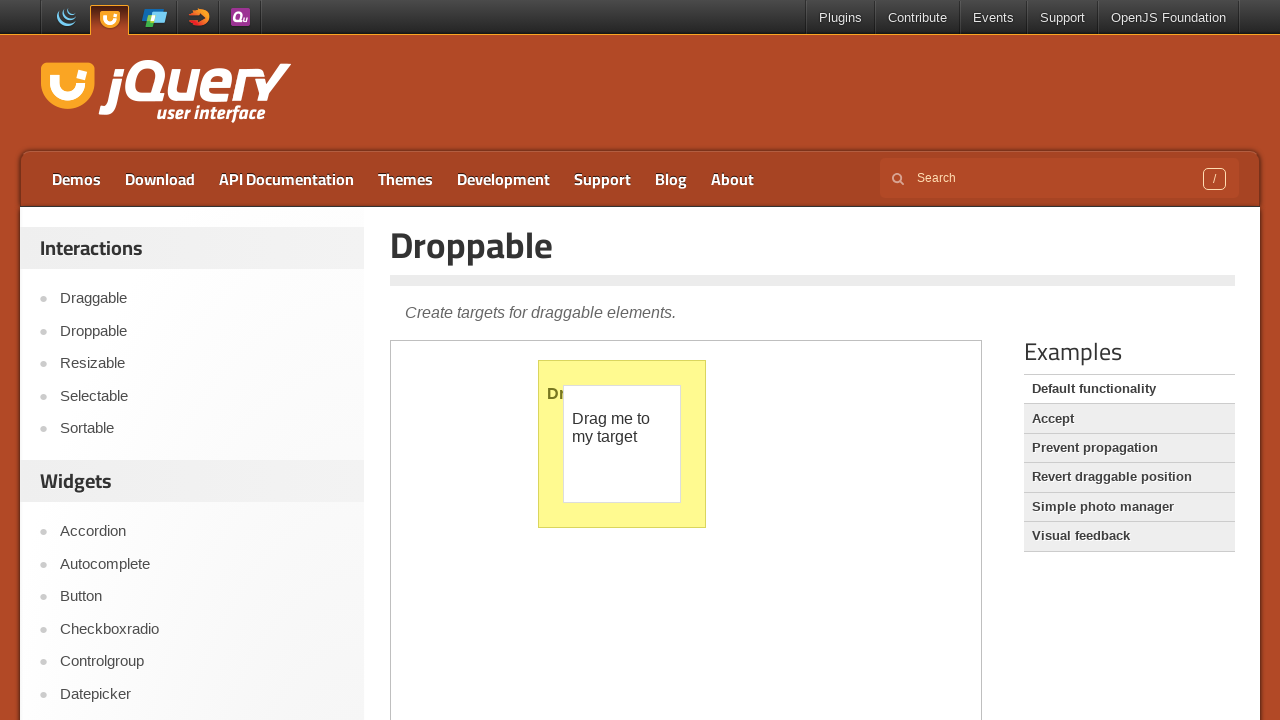